Tests that two completed todos show correct clear button text

Starting URL: http://backbonejs.org/examples/todos/

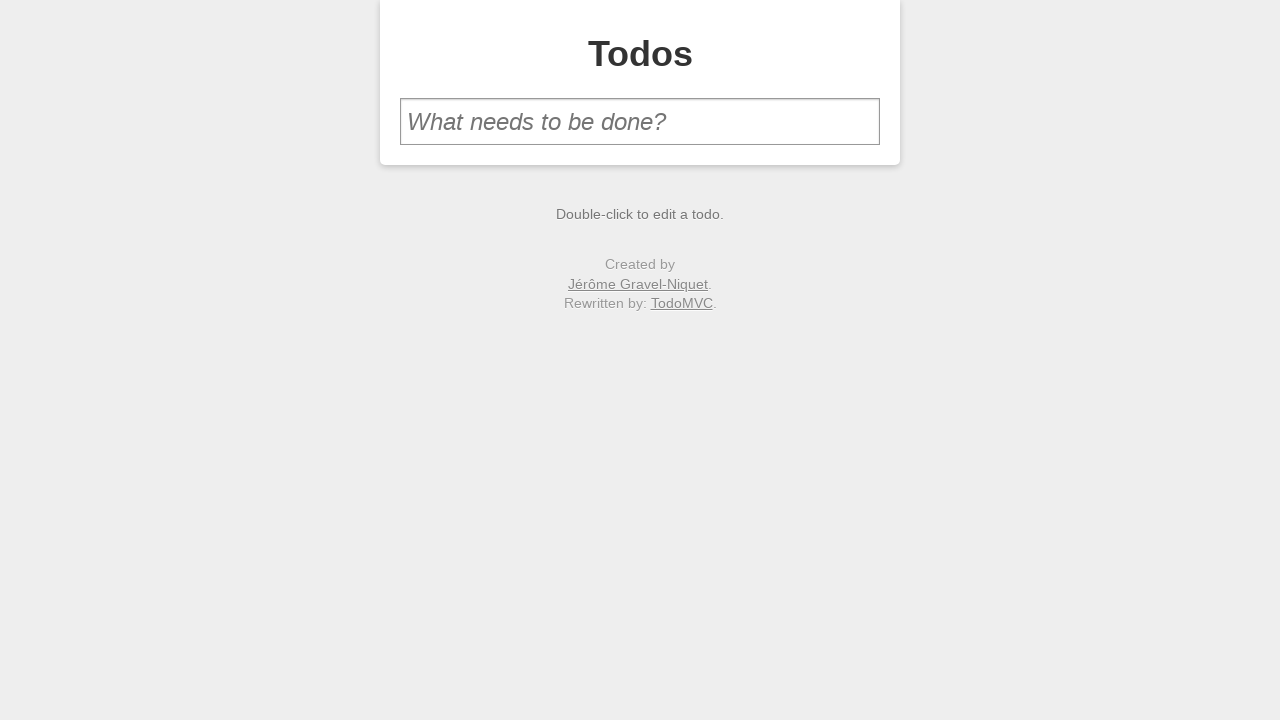

Filled first todo input with 'one' on #new-todo
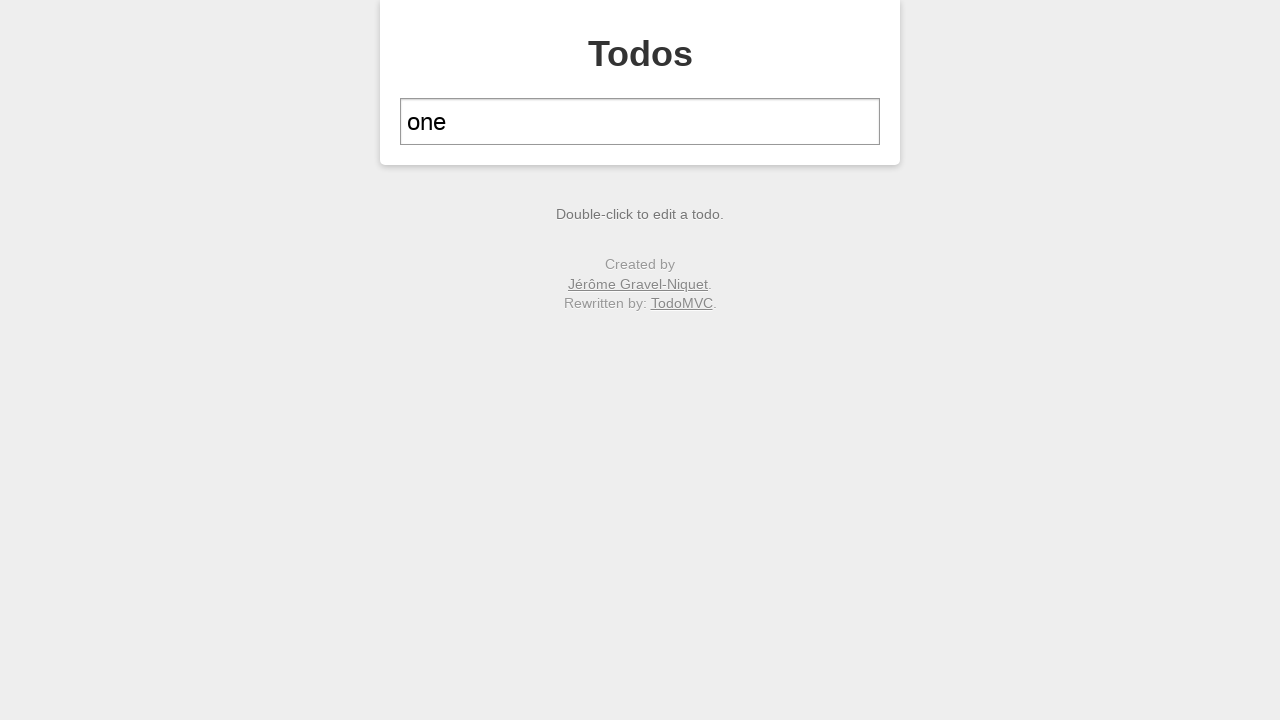

Pressed Enter to add first todo on #new-todo
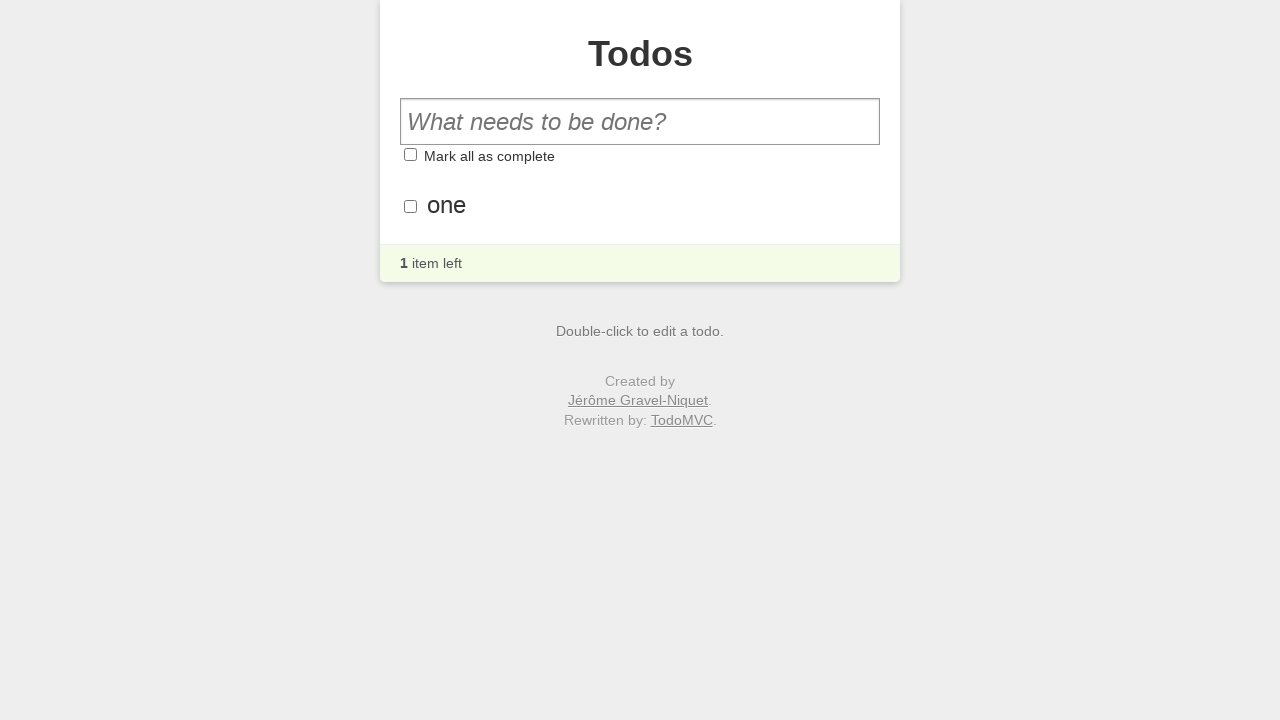

Filled second todo input with 'two' on #new-todo
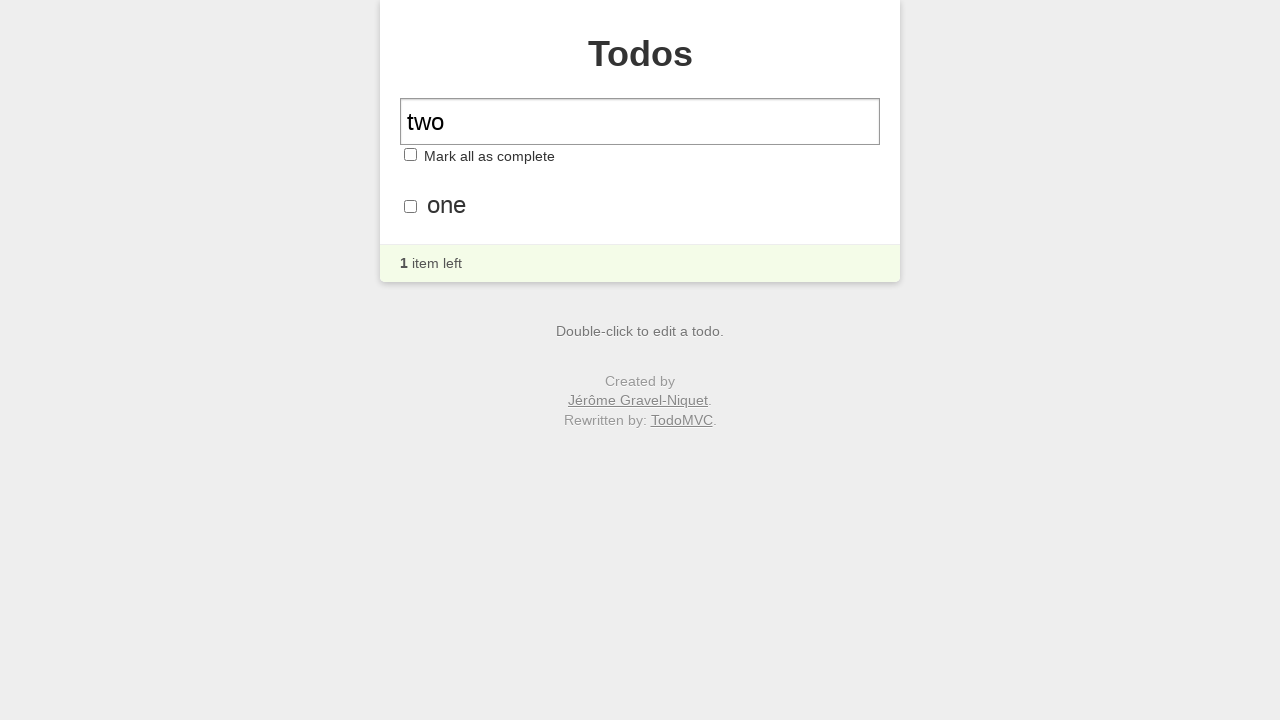

Pressed Enter to add second todo on #new-todo
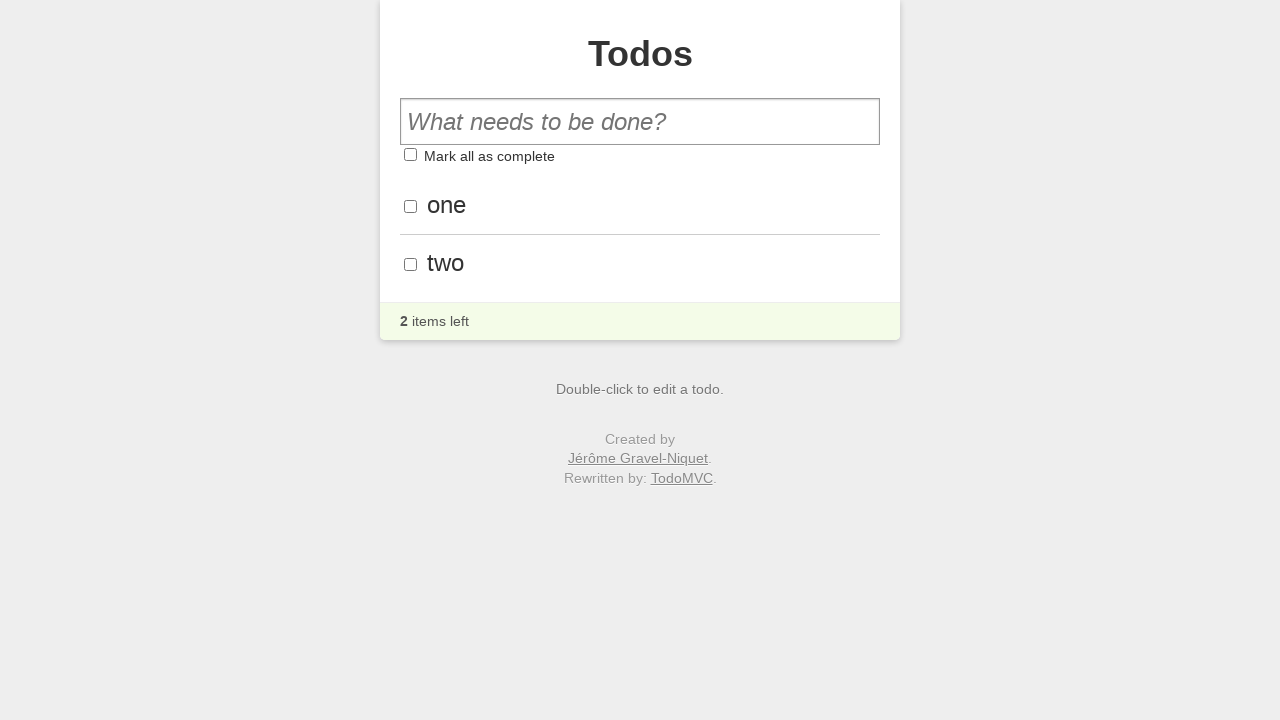

Clicked toggle-all button to mark all todos as completed at (410, 155) on #toggle-all
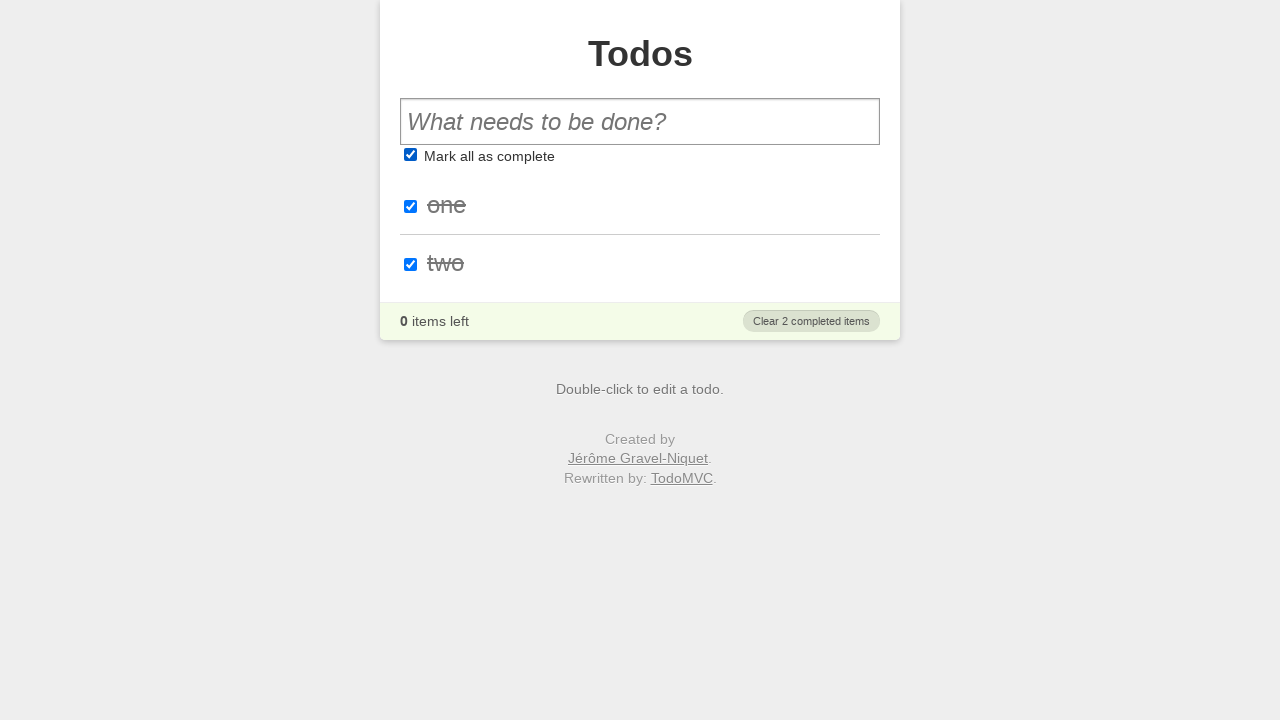

Clear completed button appeared with correct text for two completed todos
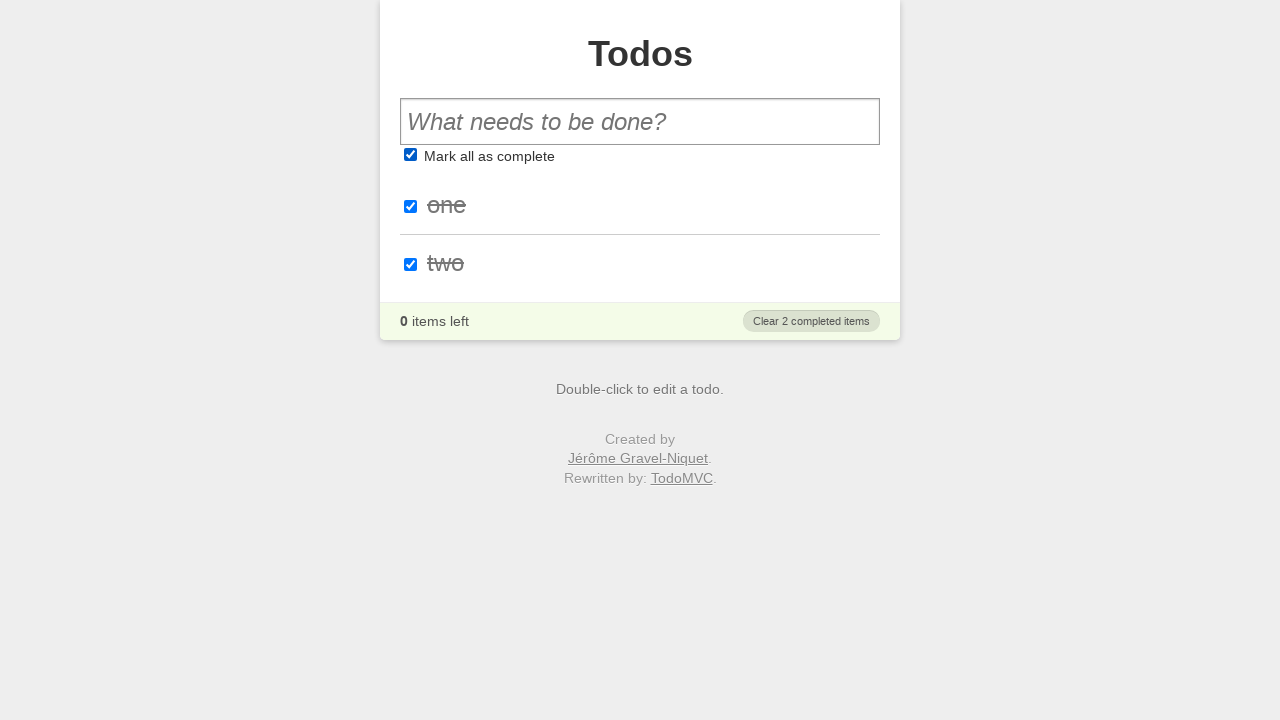

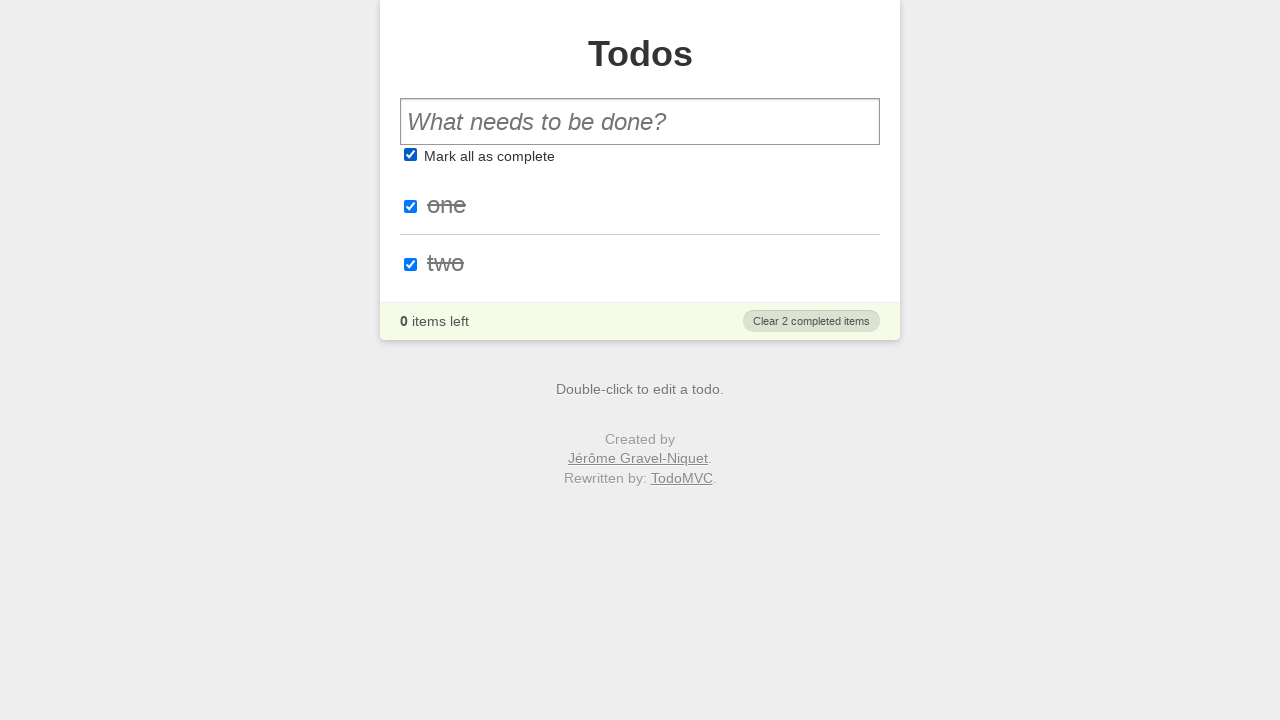